Tests that the input field is cleared after adding a todo item

Starting URL: https://demo.playwright.dev/todomvc

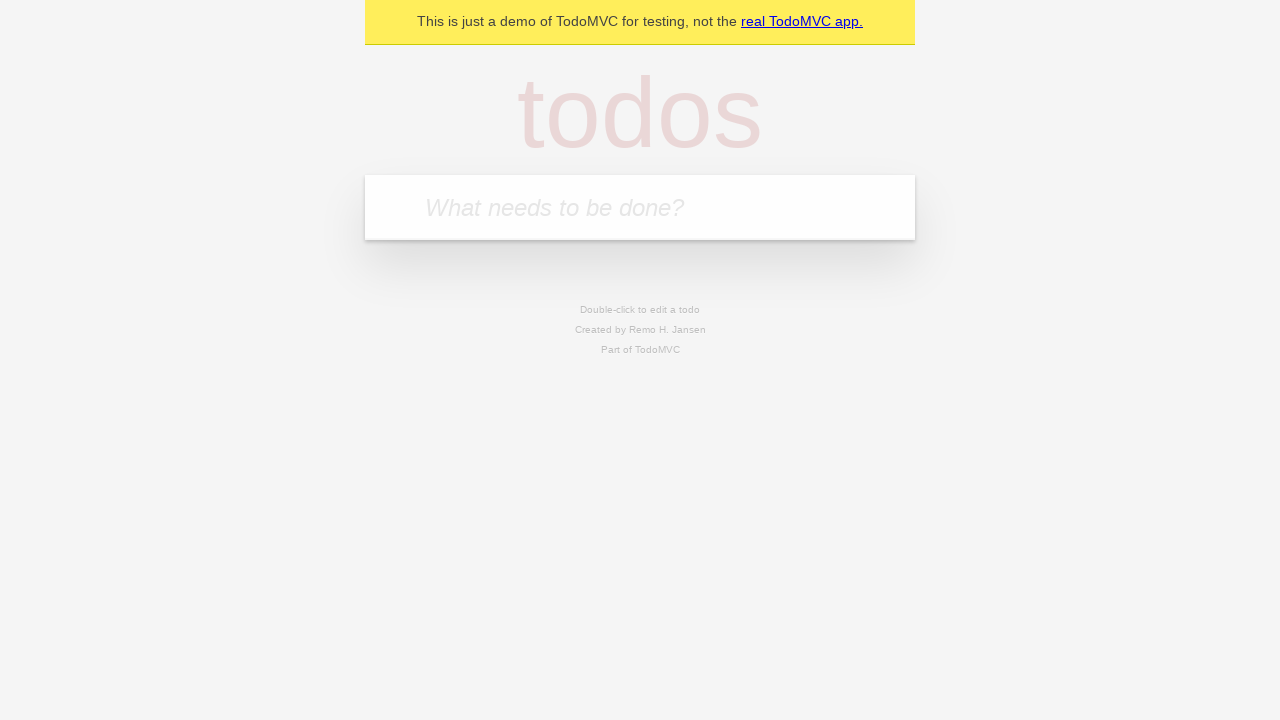

Filled todo input field with 'buy some cheese' on internal:attr=[placeholder="What needs to be done?"i]
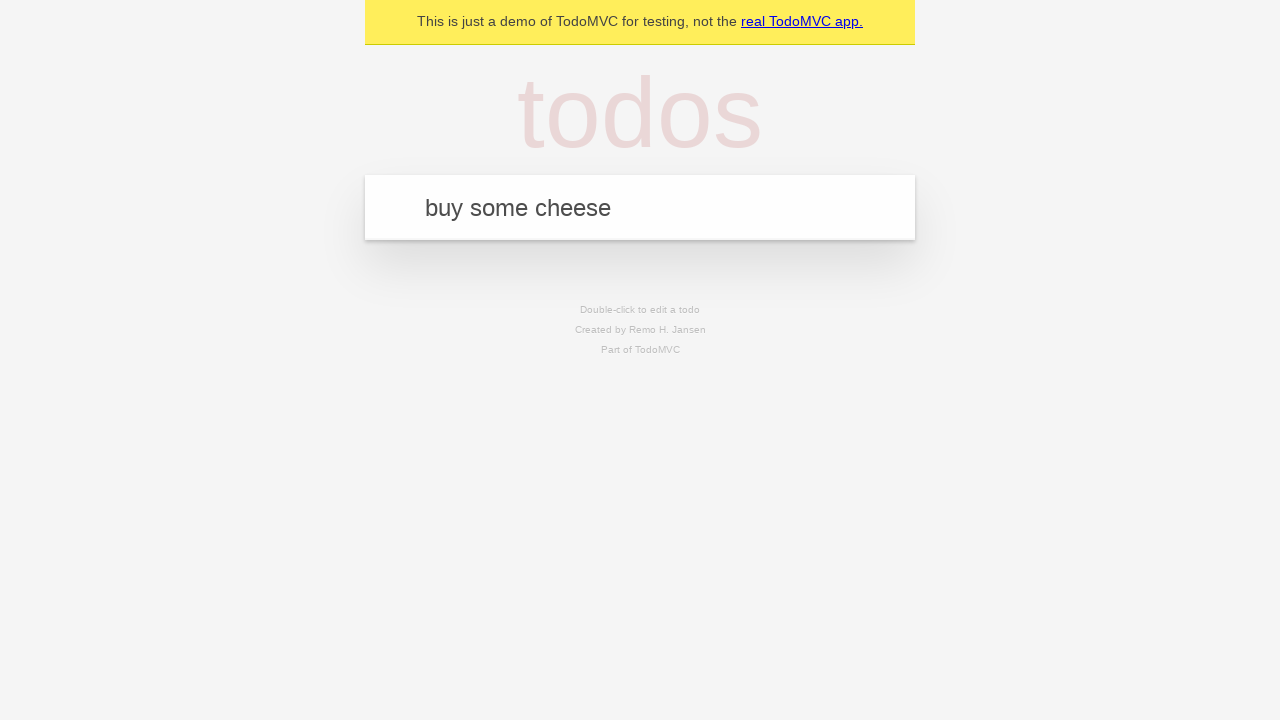

Pressed Enter to add todo item on internal:attr=[placeholder="What needs to be done?"i]
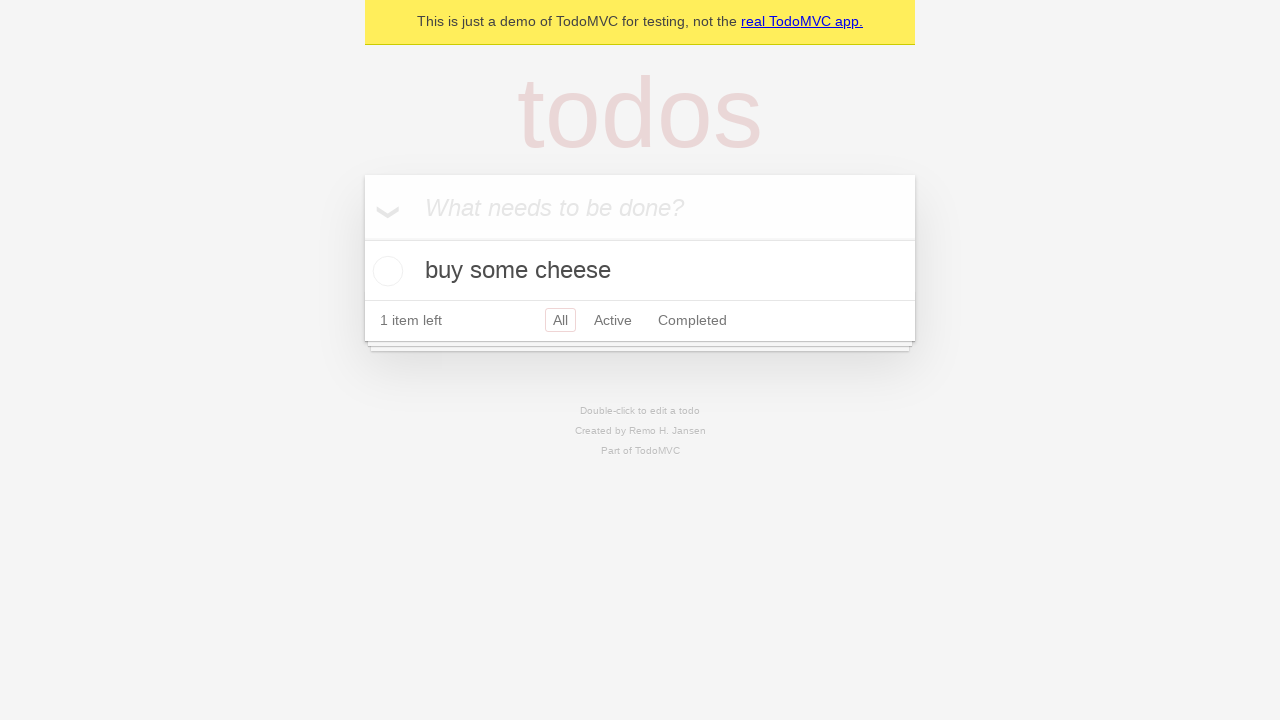

Todo item appeared in the list
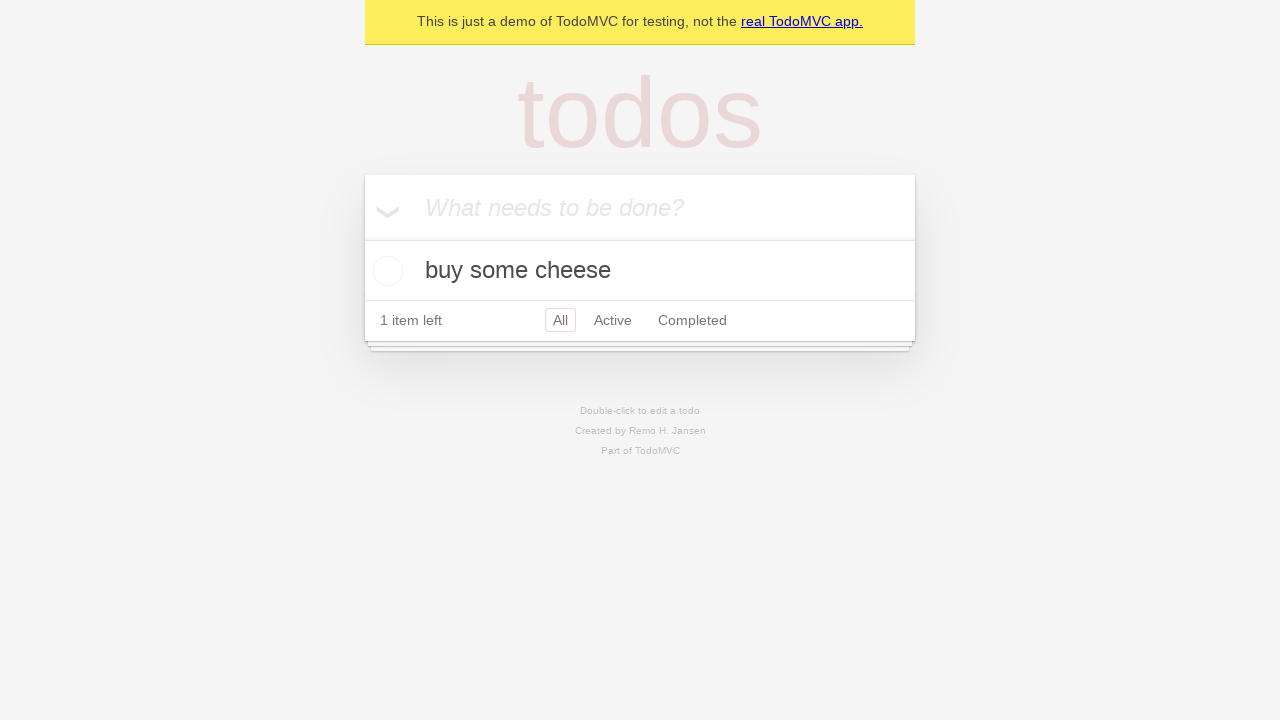

Verified input field was cleared after adding todo
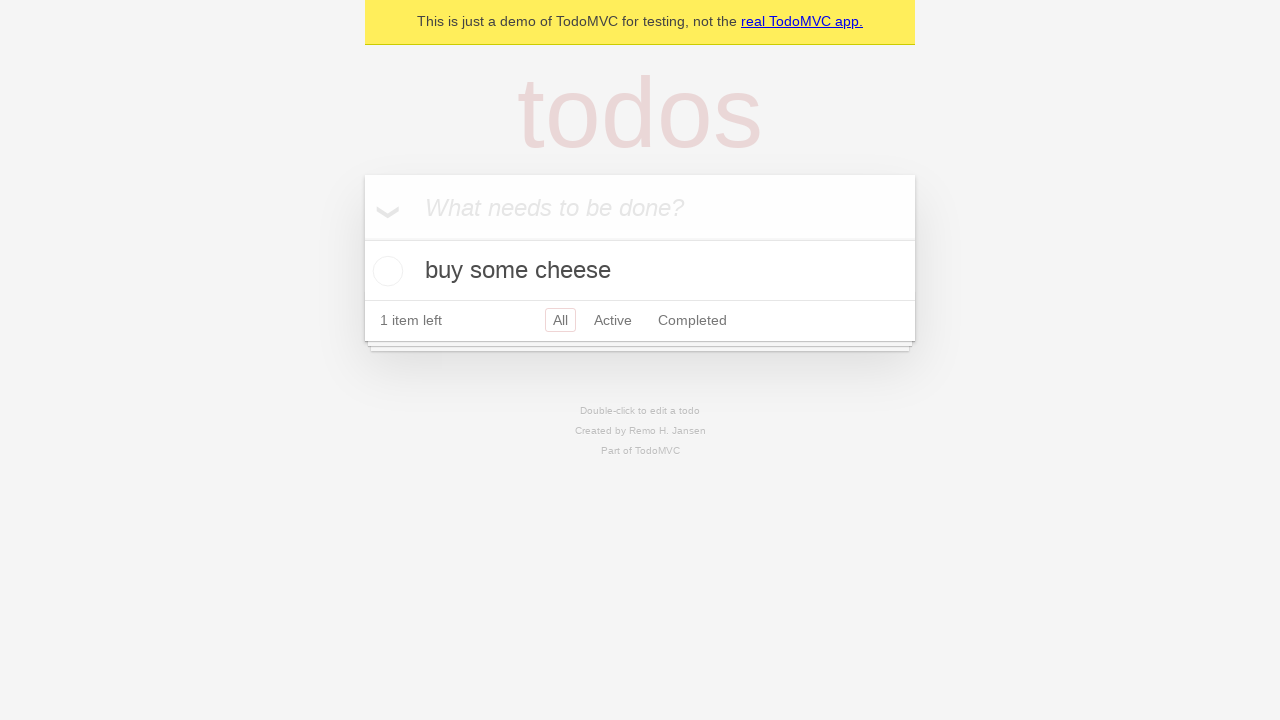

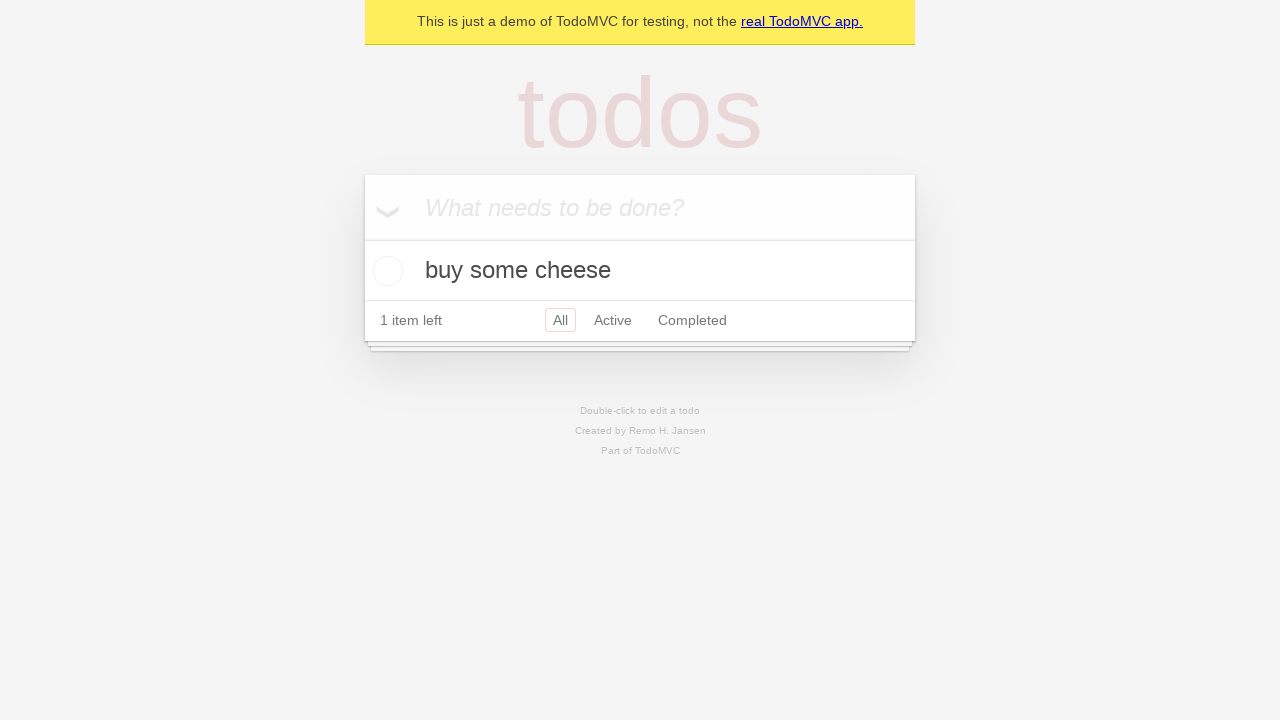